Tests the Python.org search functionality by entering "pycon" as a search query and submitting the form using the Enter key

Starting URL: http://www.python.org

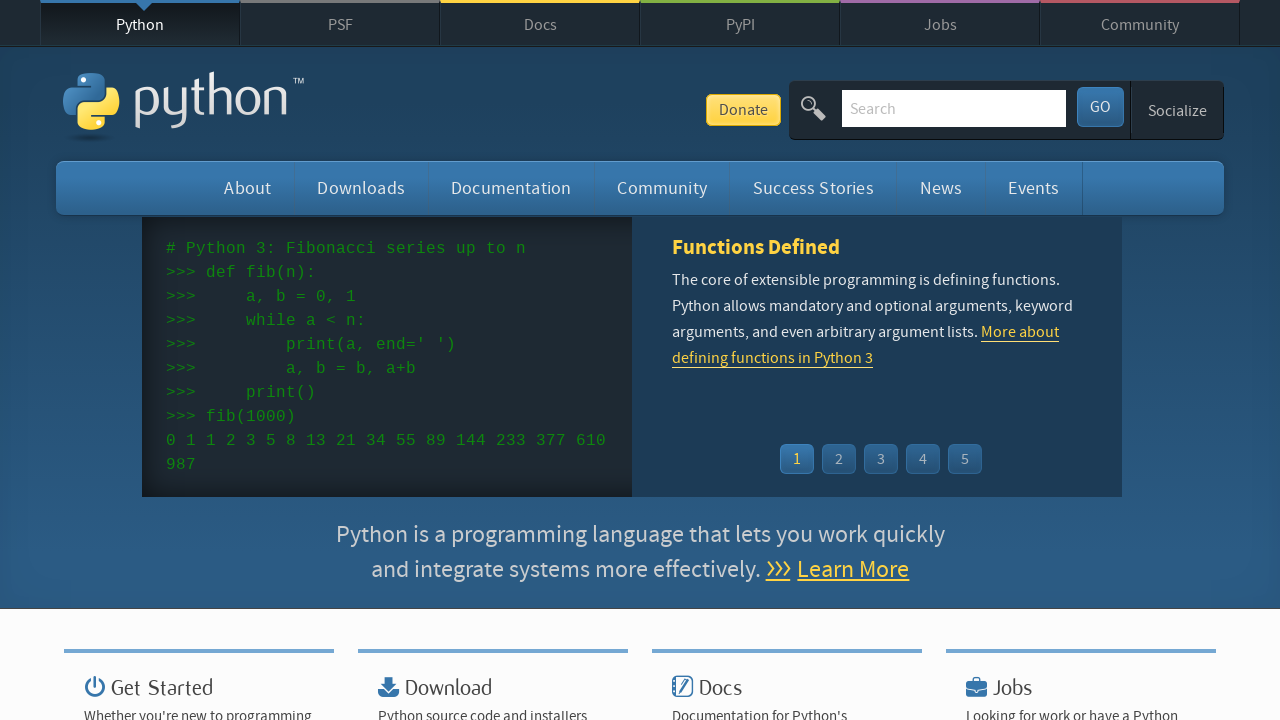

Filled search box with 'pycon' query on input[name='q']
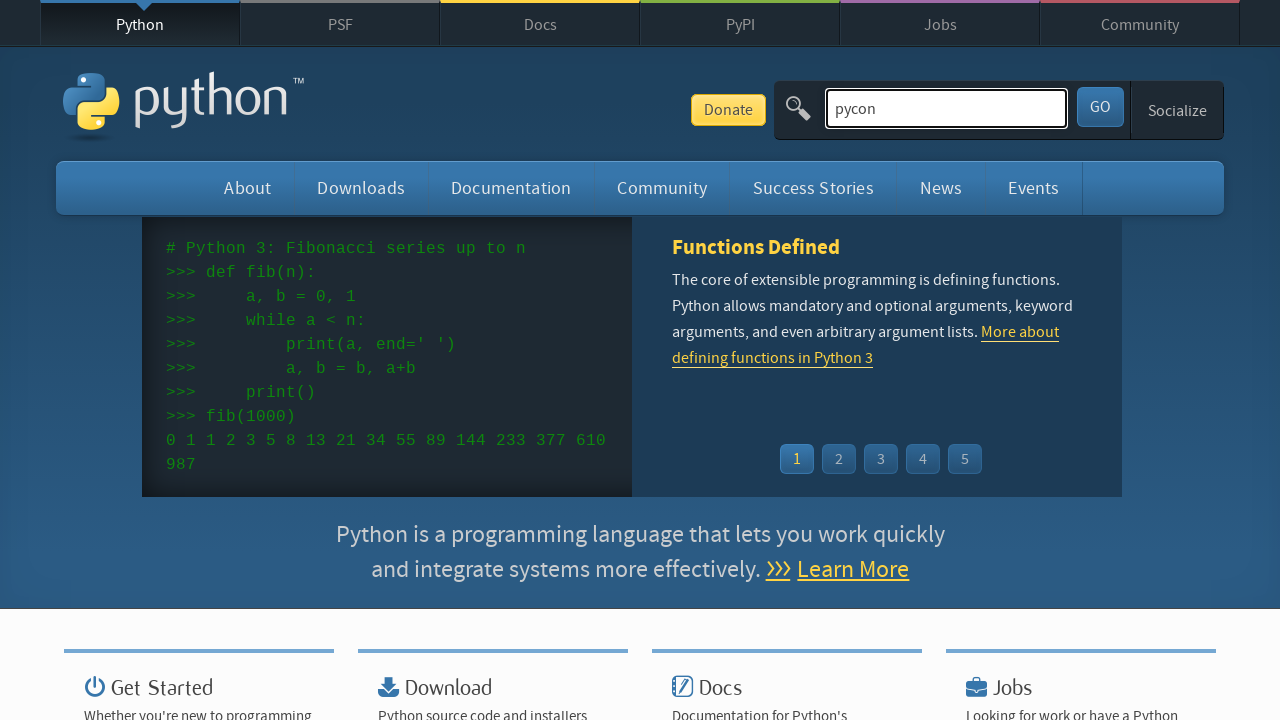

Pressed Enter key to submit search form on input[name='q']
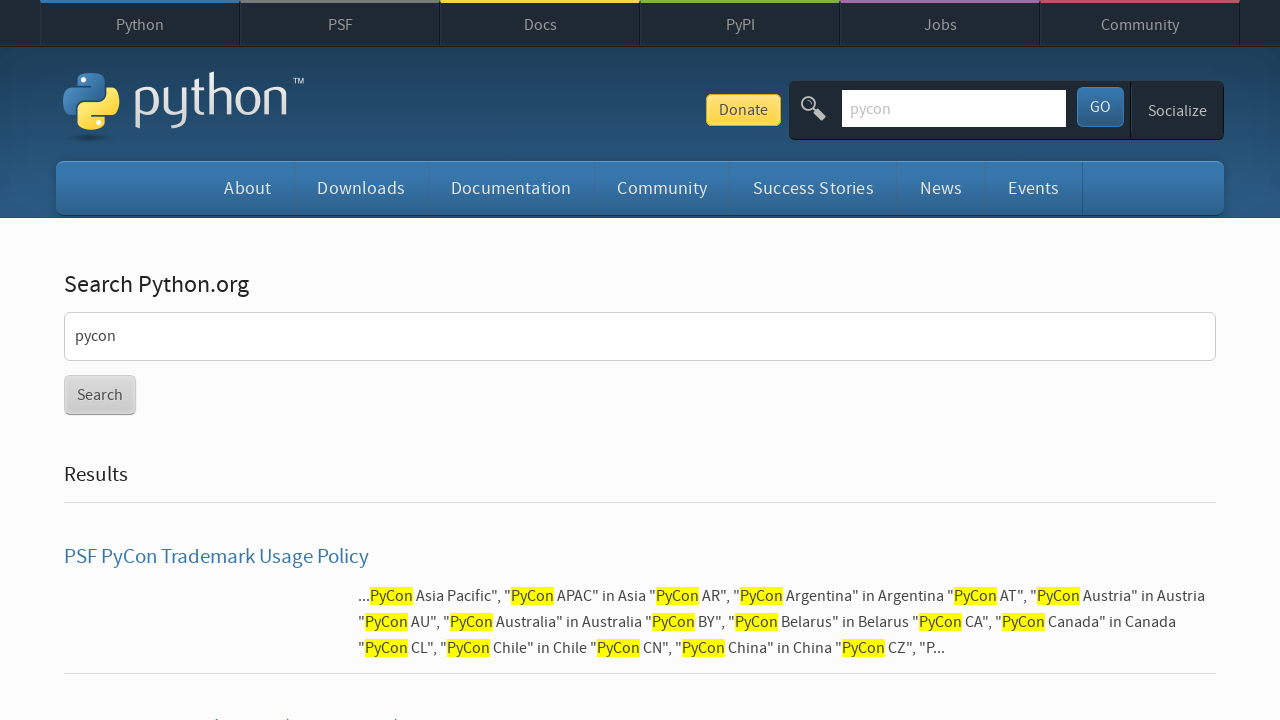

Search results page loaded and network idle
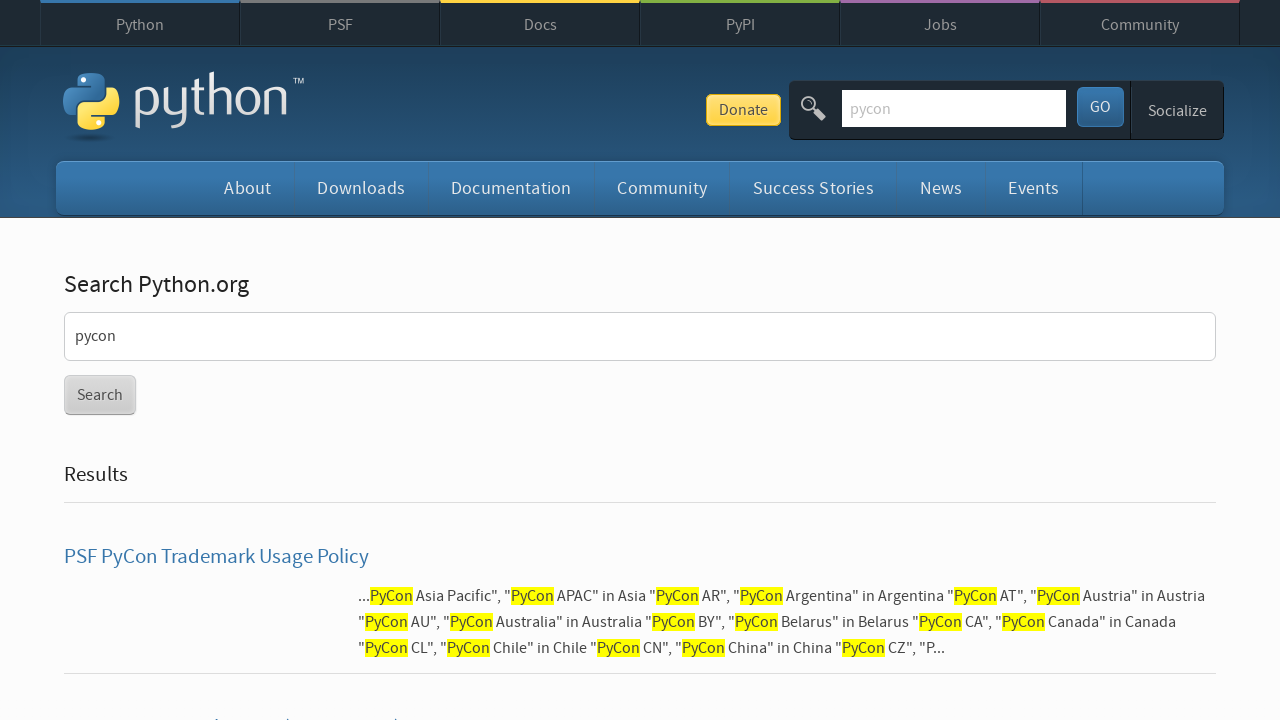

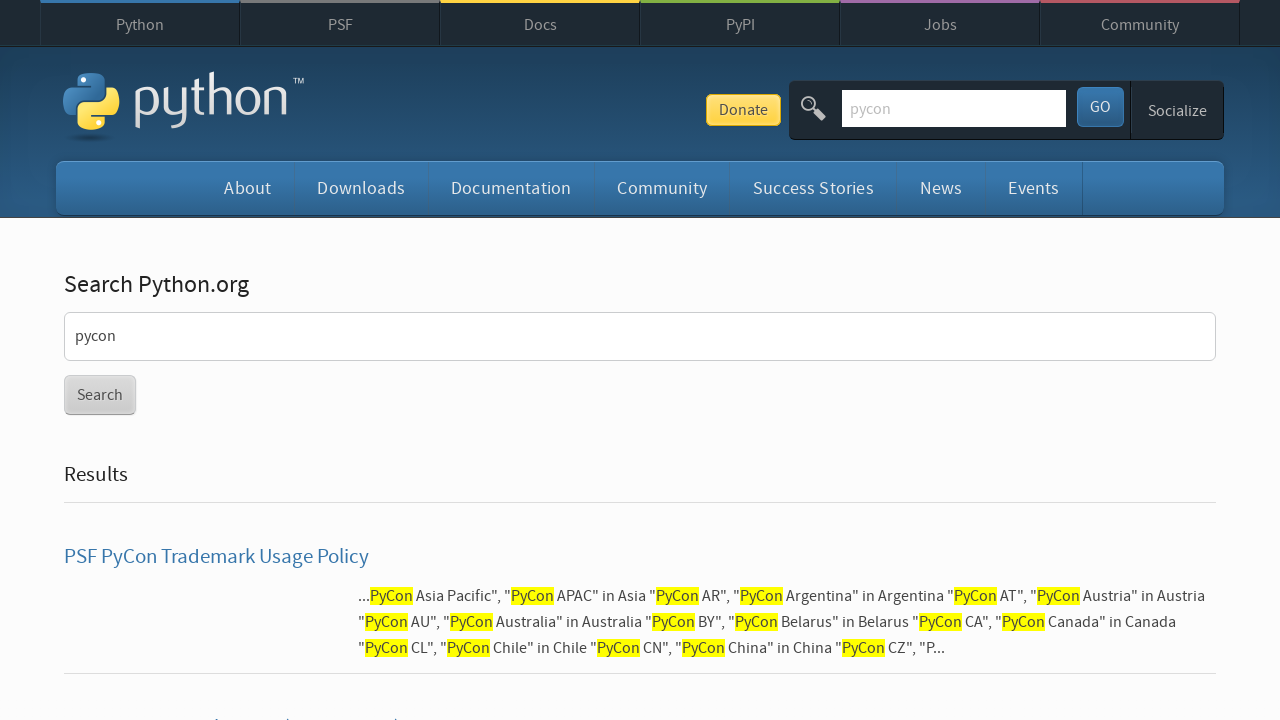